Tests the Colombian judicial process search functionality by entering a case number (número radicado), selecting the "all processes" radio option, submitting the search, and verifying that results appear in a table.

Starting URL: https://consultaprocesos.ramajudicial.gov.co/Procesos/NumeroRadicacion

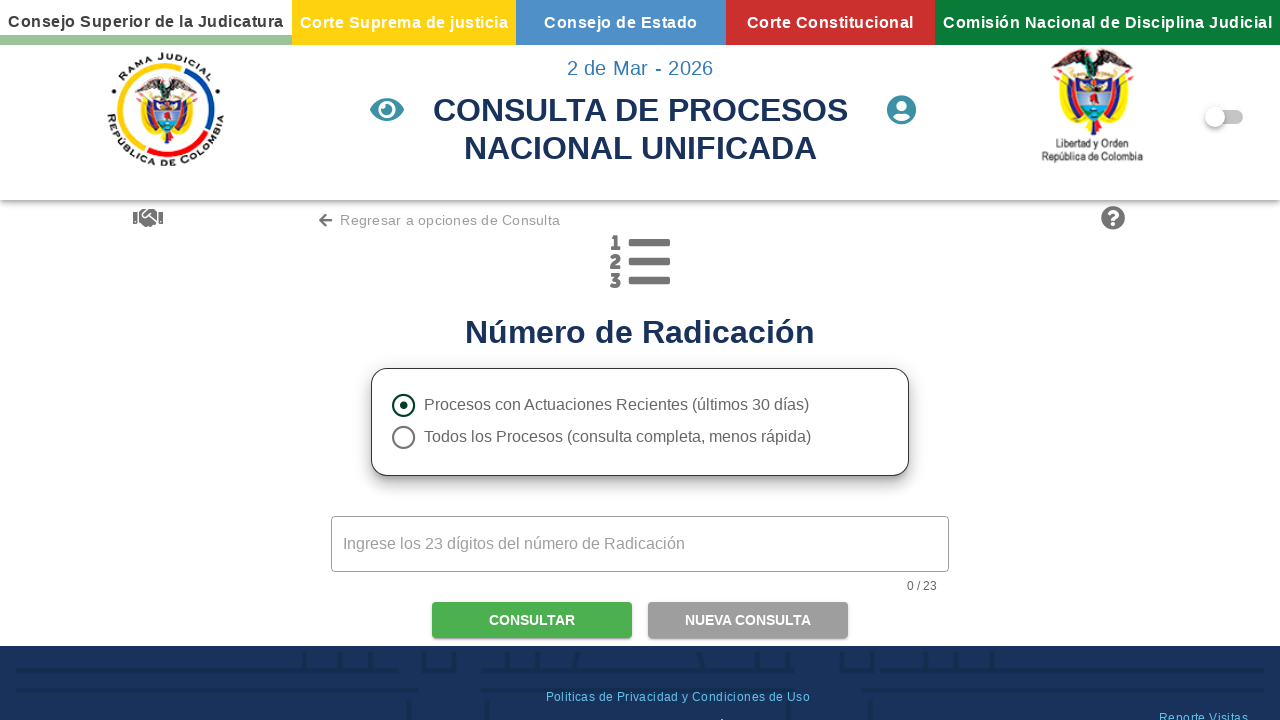

Case number input field loaded
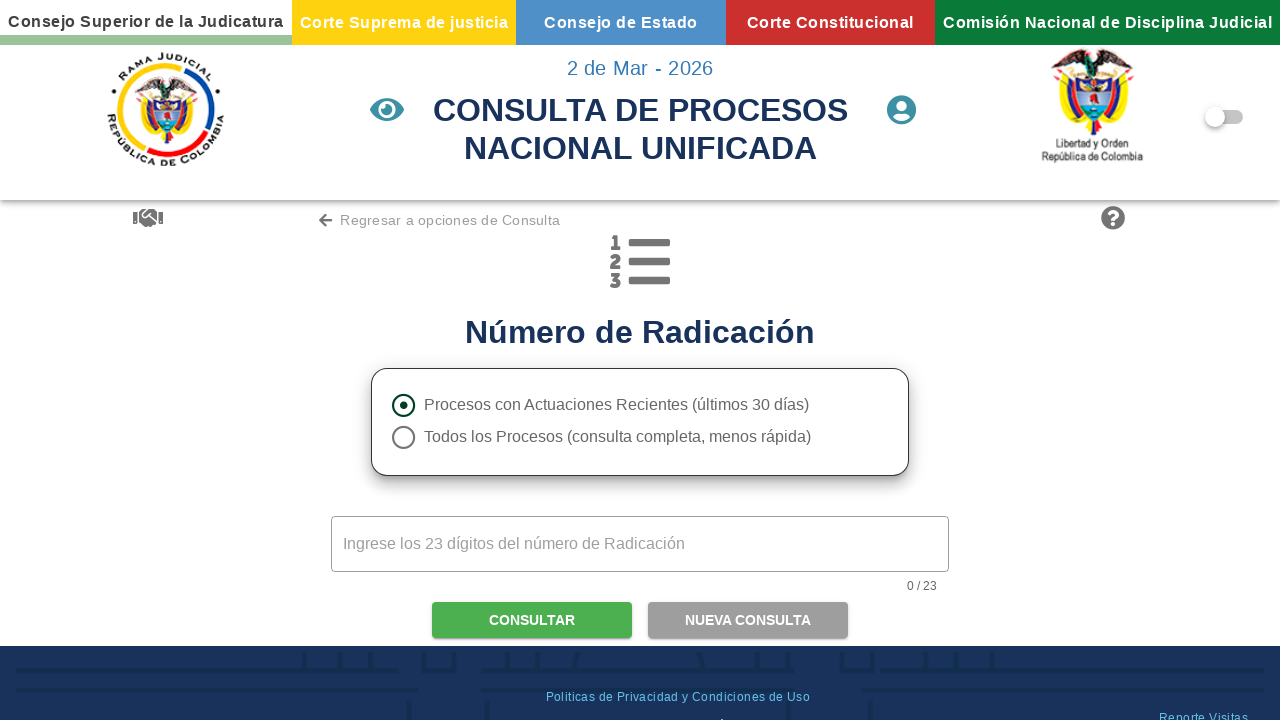

Filled case number input with '11001310304520230012300' on input[type='text']
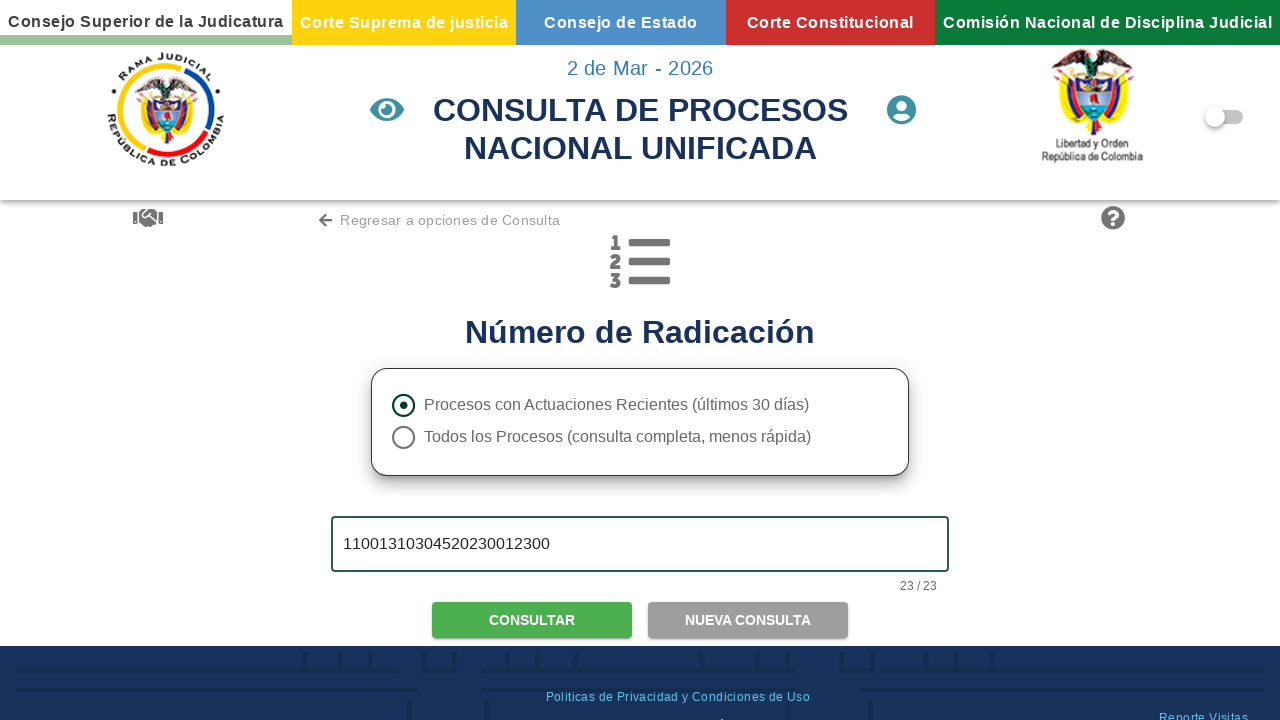

Selected 'all processes' radio button at (640, 437) on div.v-radio:nth-child(2)
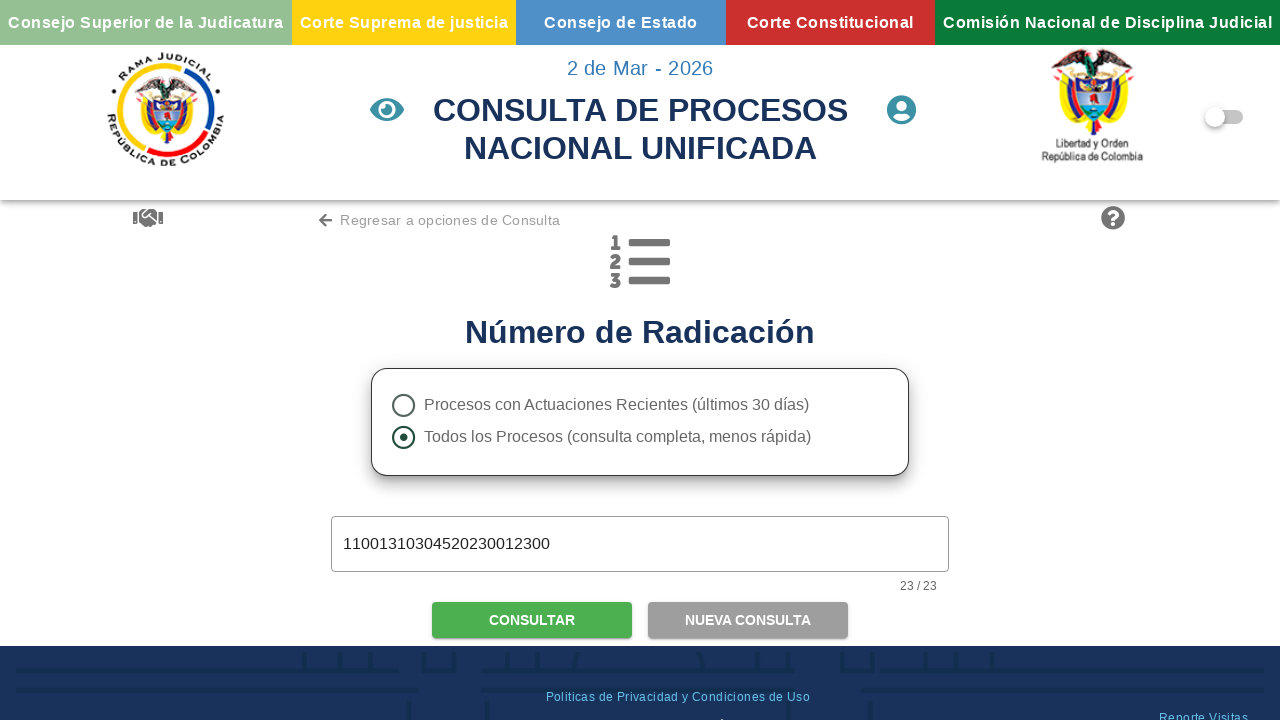

Submitted search query by pressing Enter on input[type='text']
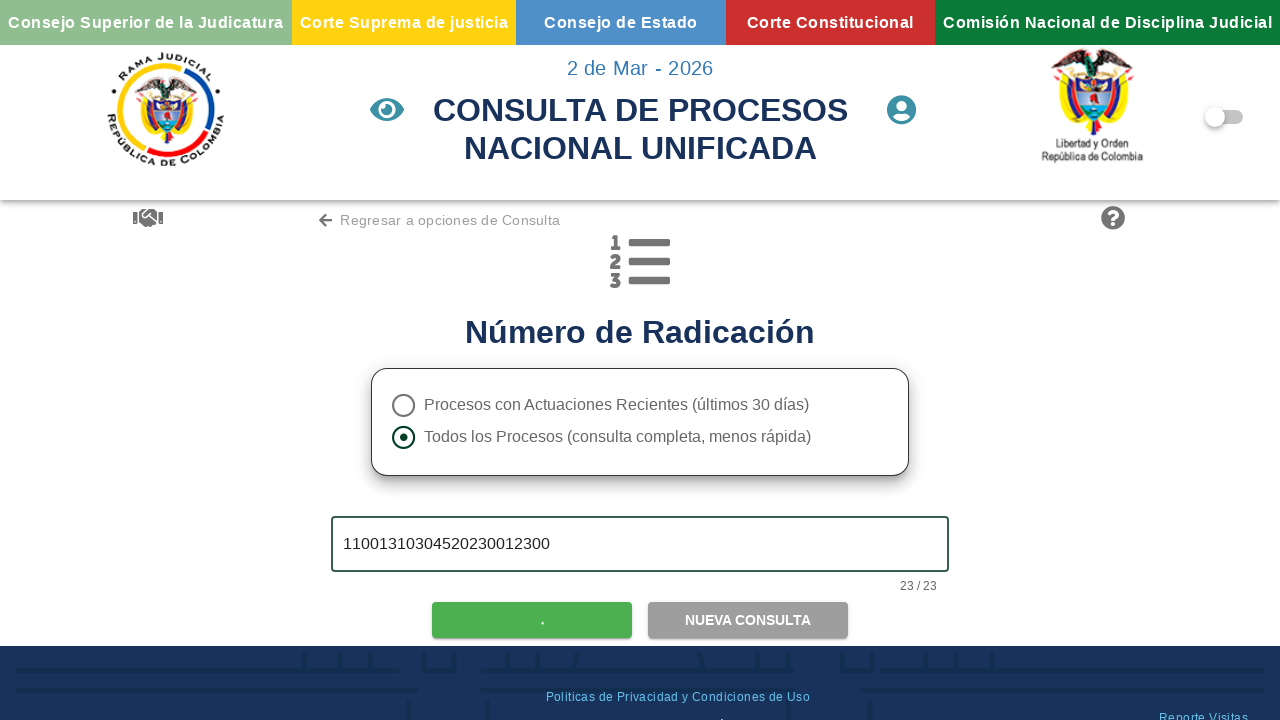

Results table body loaded
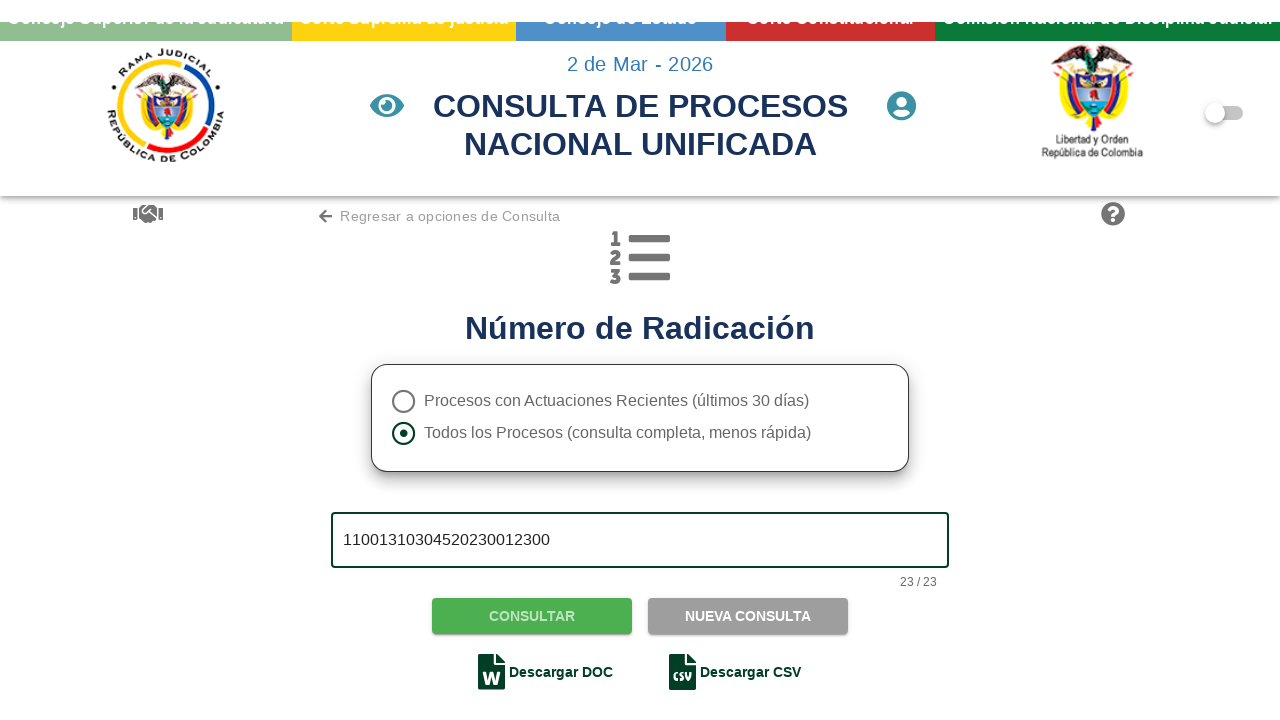

Verified at least one result row is present in the table
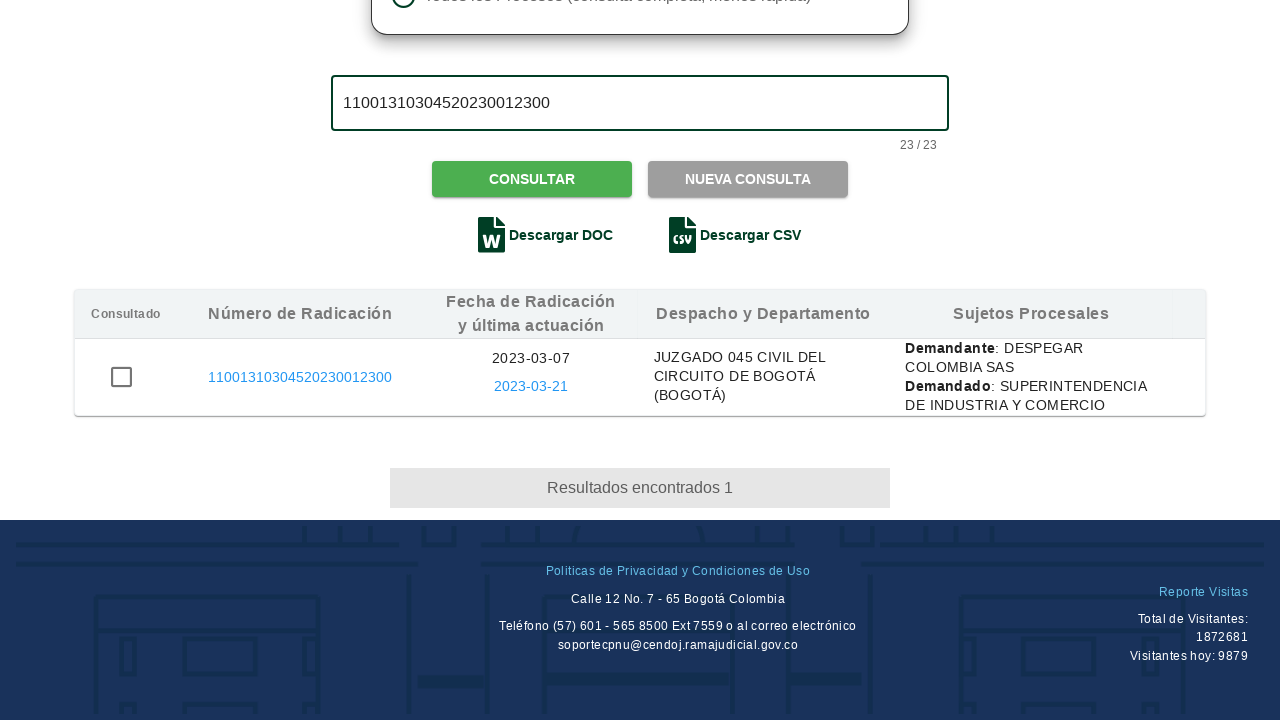

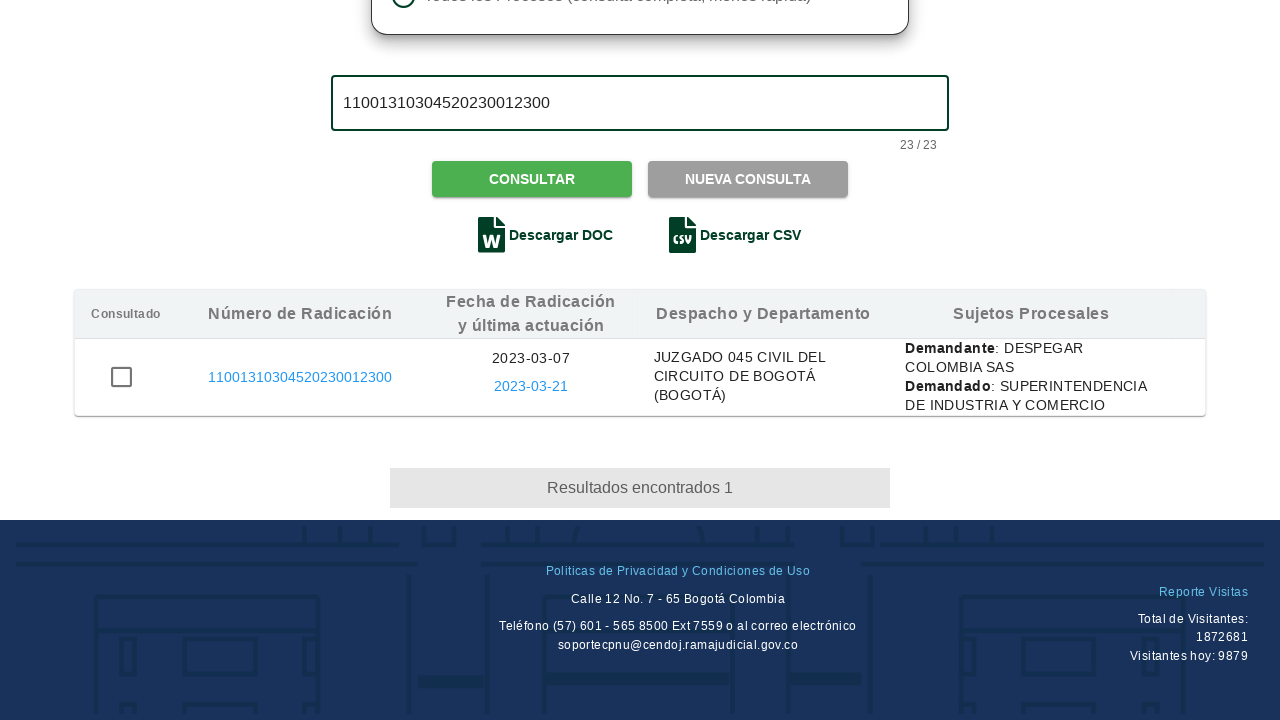